Tests search functionality with "Brand" search term

Starting URL: https://kodilla.com/pl/test/store

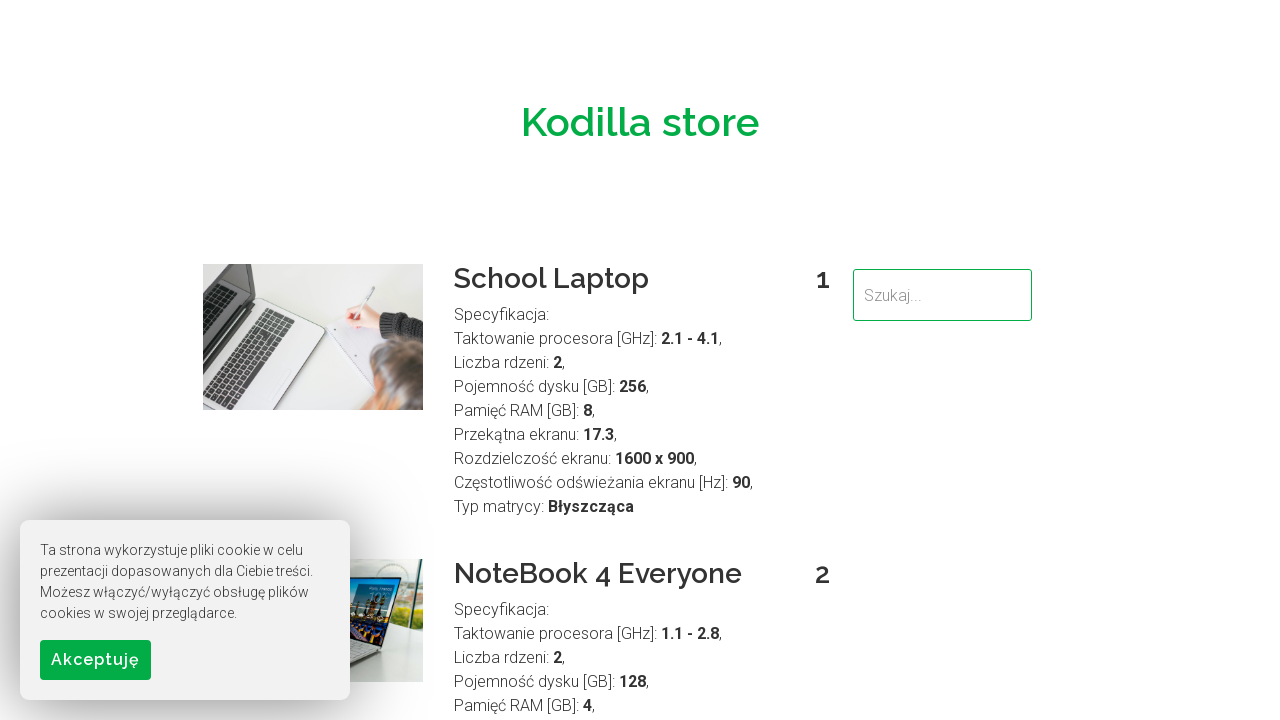

Filled search field with 'Brand' search term on input[type='search'], input[name='search'], #search
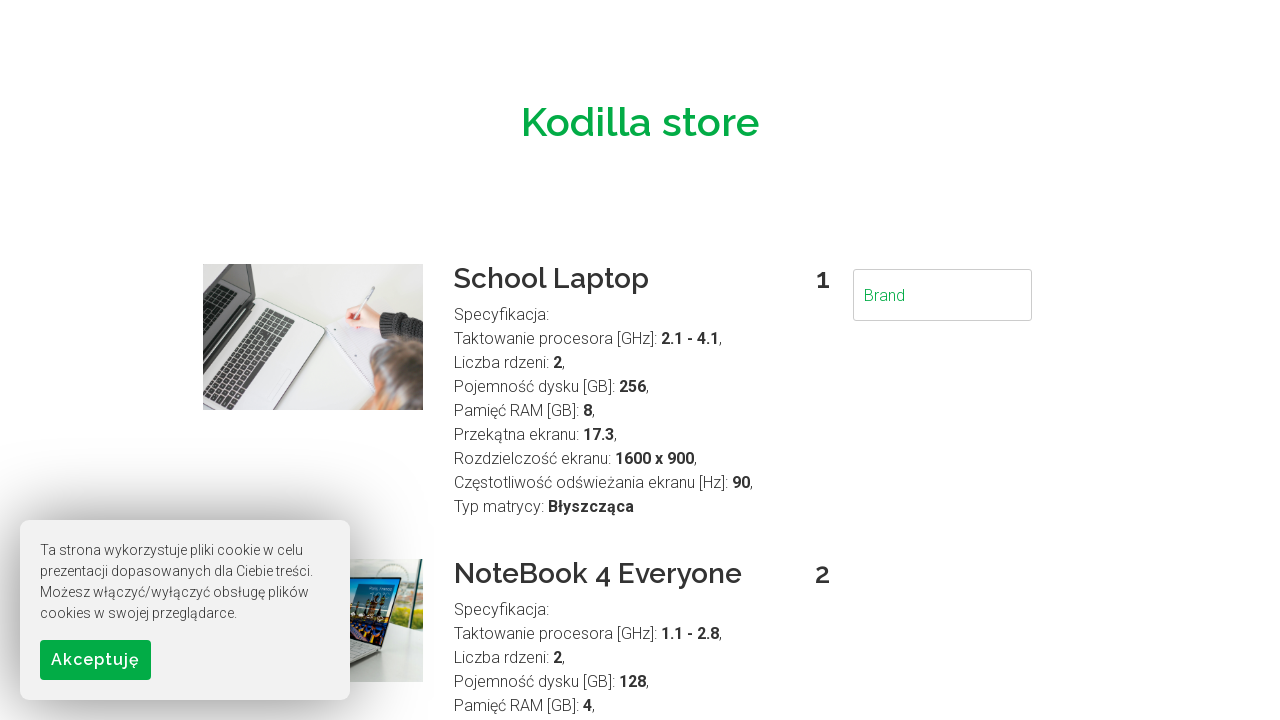

Pressed Enter to submit search on input[type='search'], input[name='search'], #search
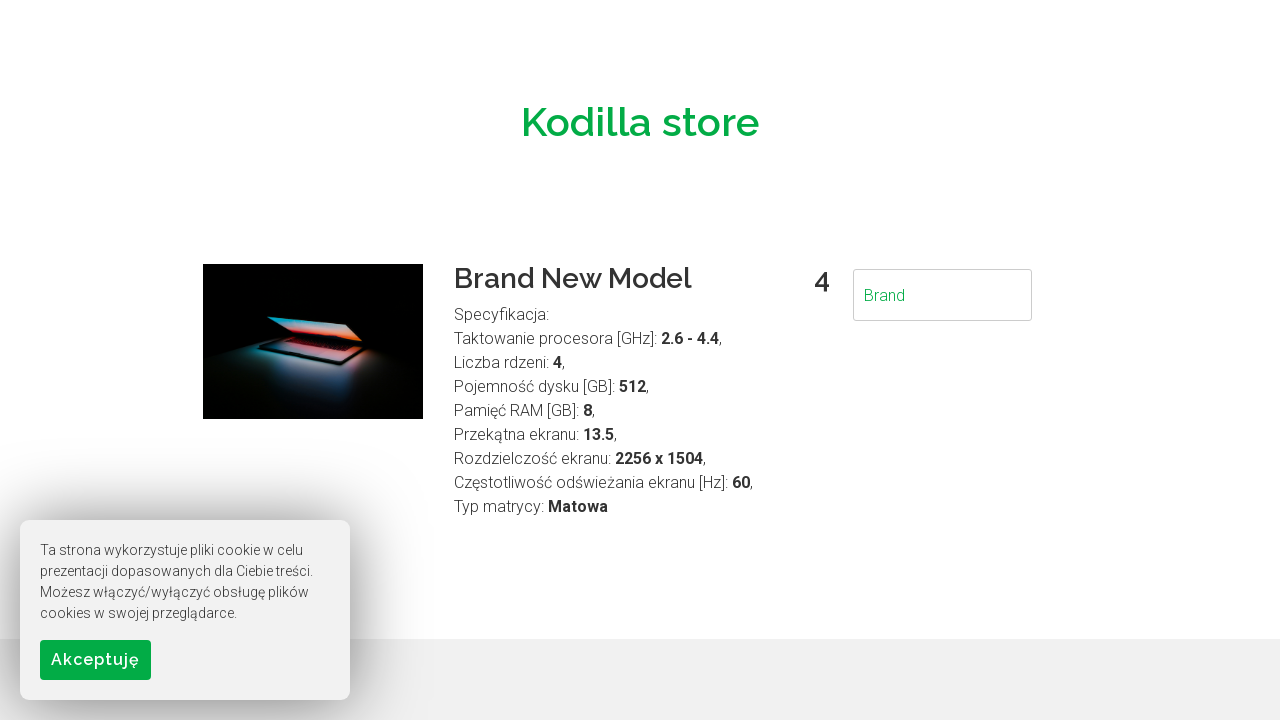

Waited 1 second for search results to load
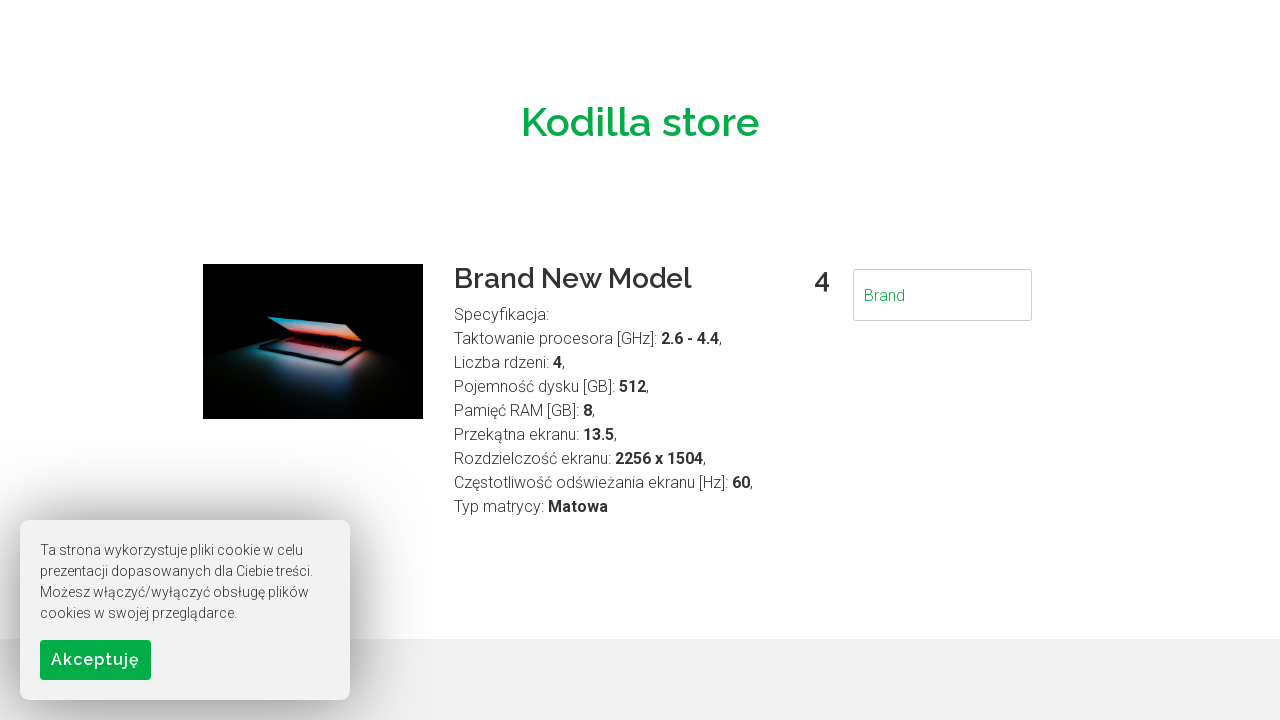

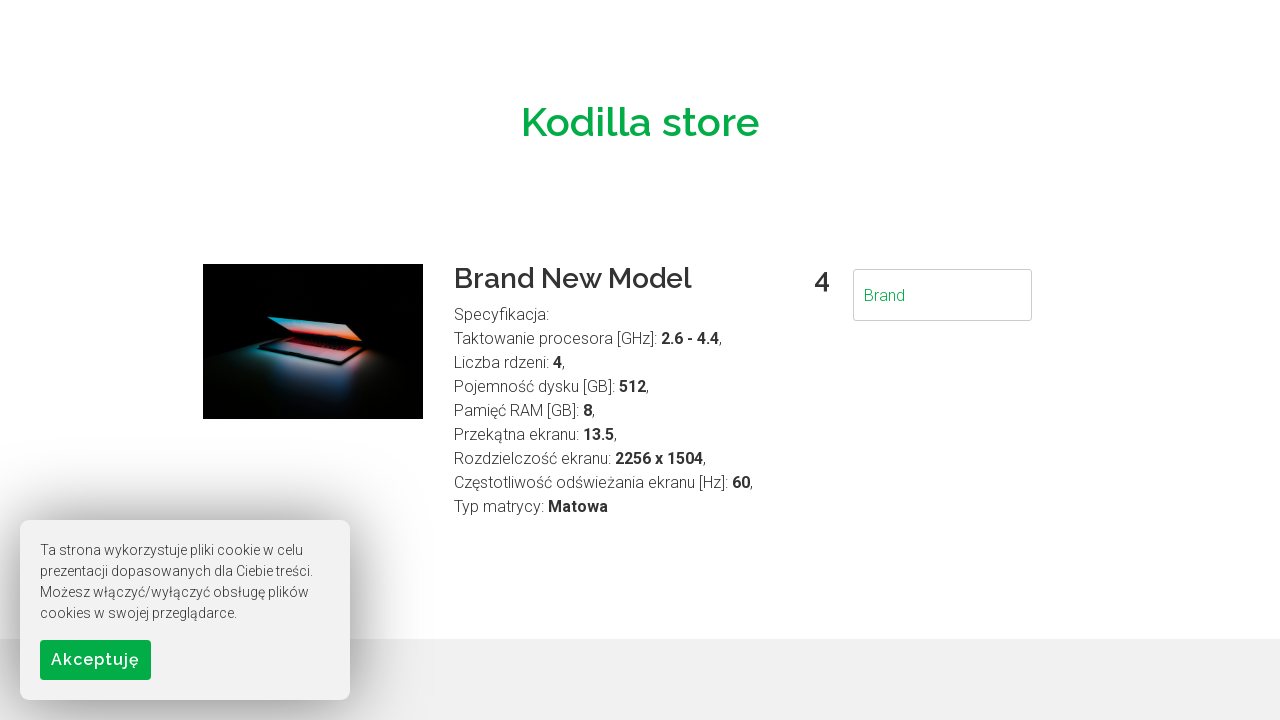